Tests text input functionality by entering a value in an input field and clicking a button to update its text, then verifies the button text has changed.

Starting URL: http://uitestingplayground.com/textinput

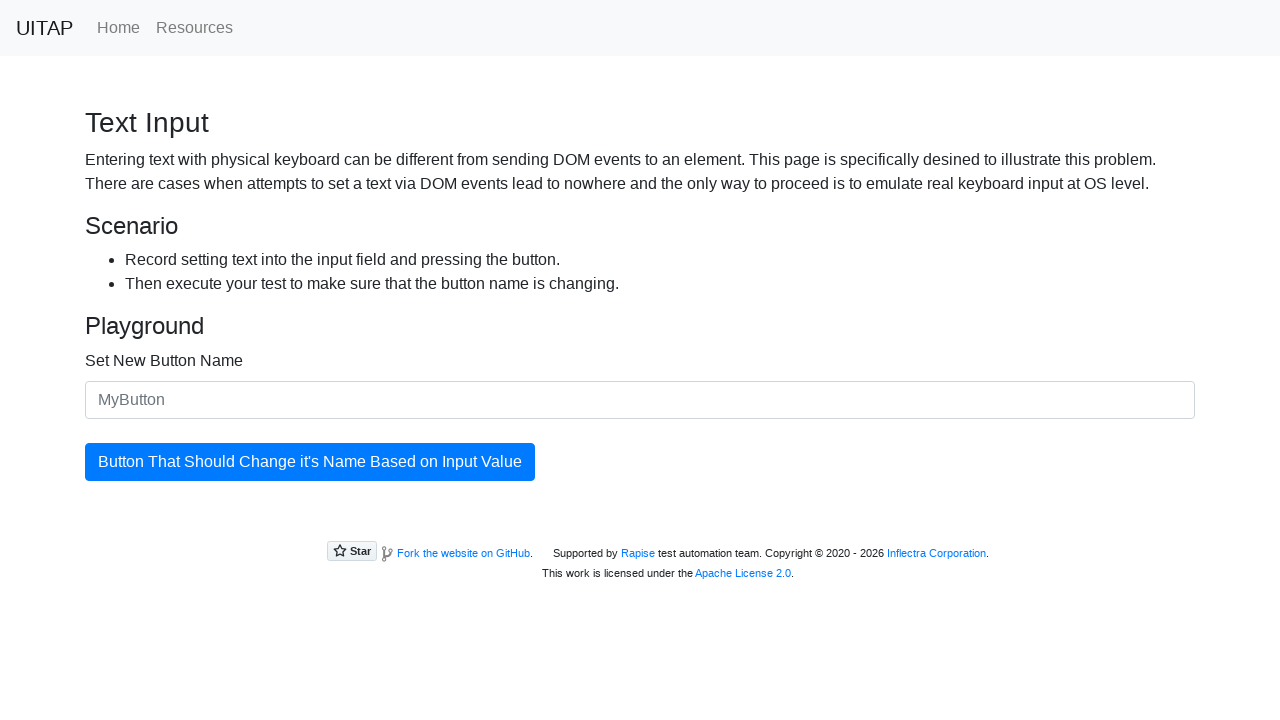

Filled input field with 'SkyPro' on #newButtonName
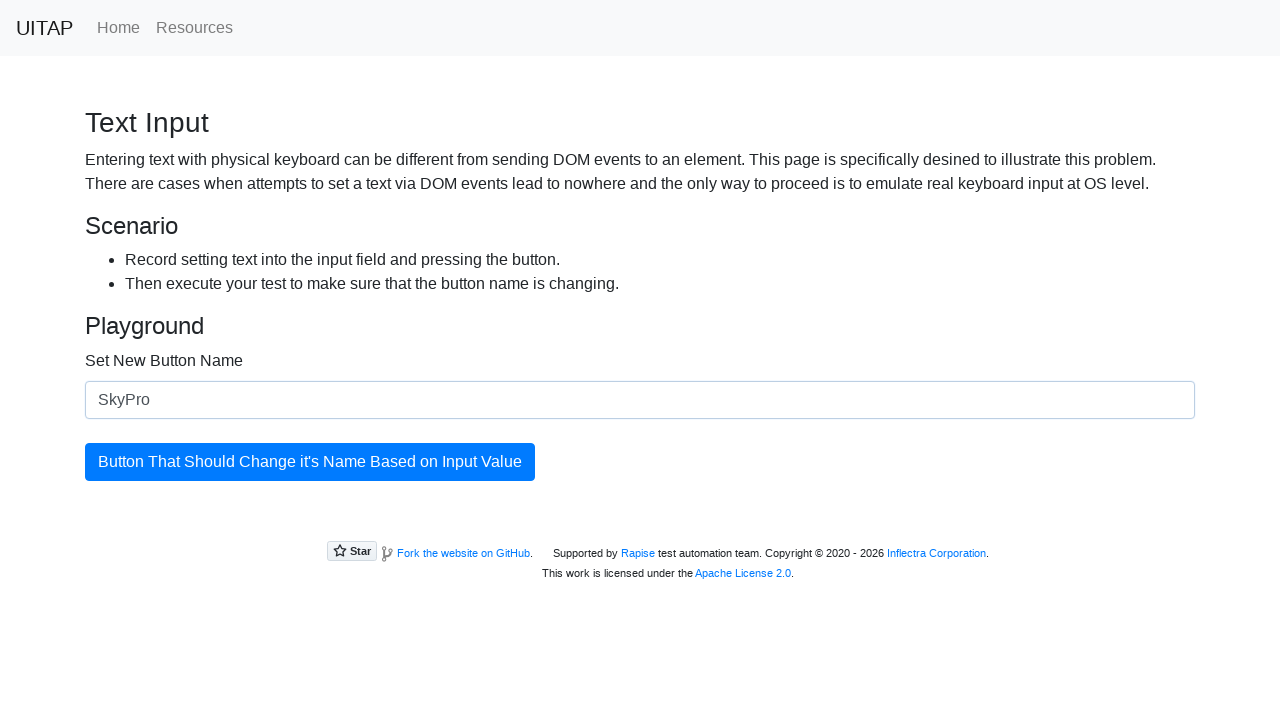

Clicked the update button at (310, 462) on #updatingButton
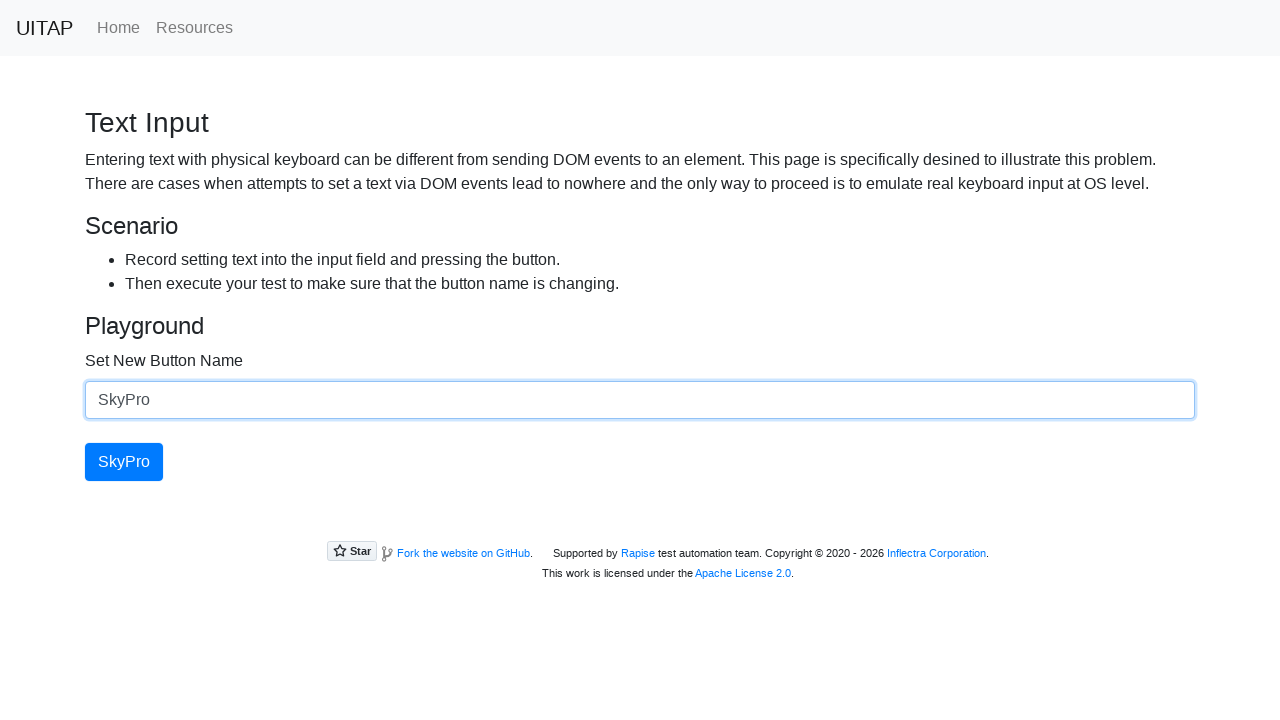

Verified button text has been updated to 'SkyPro'
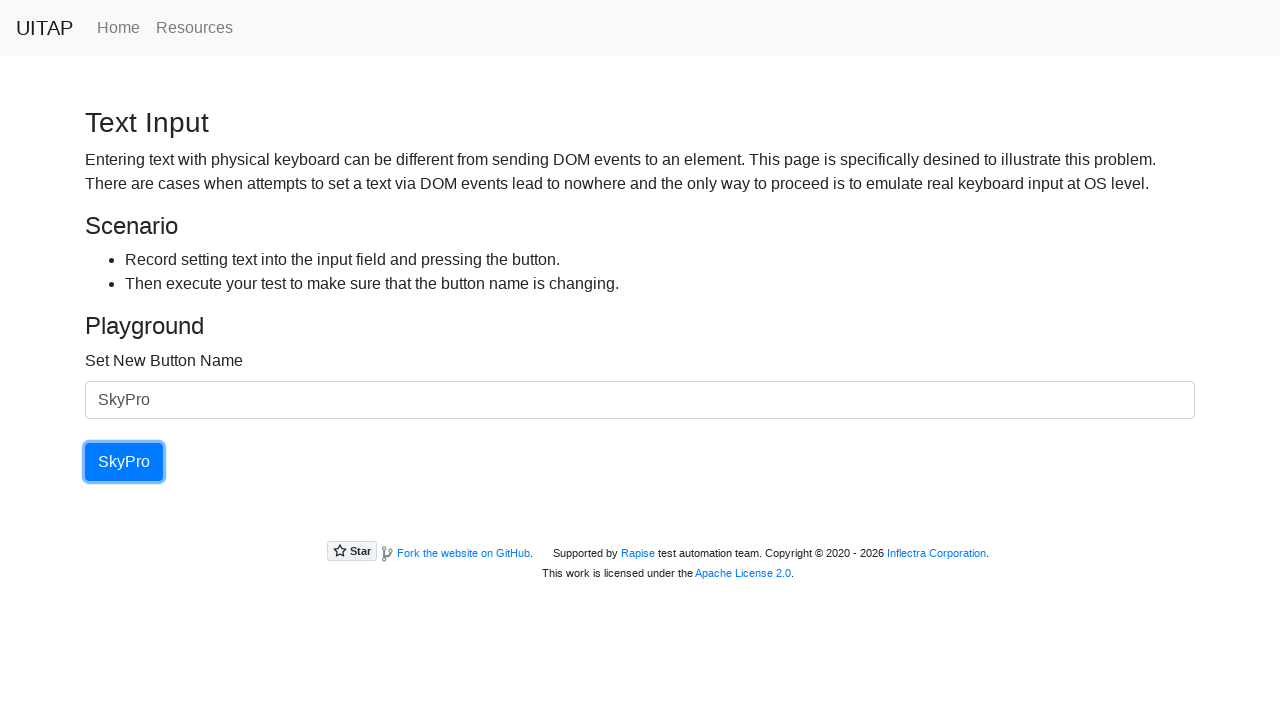

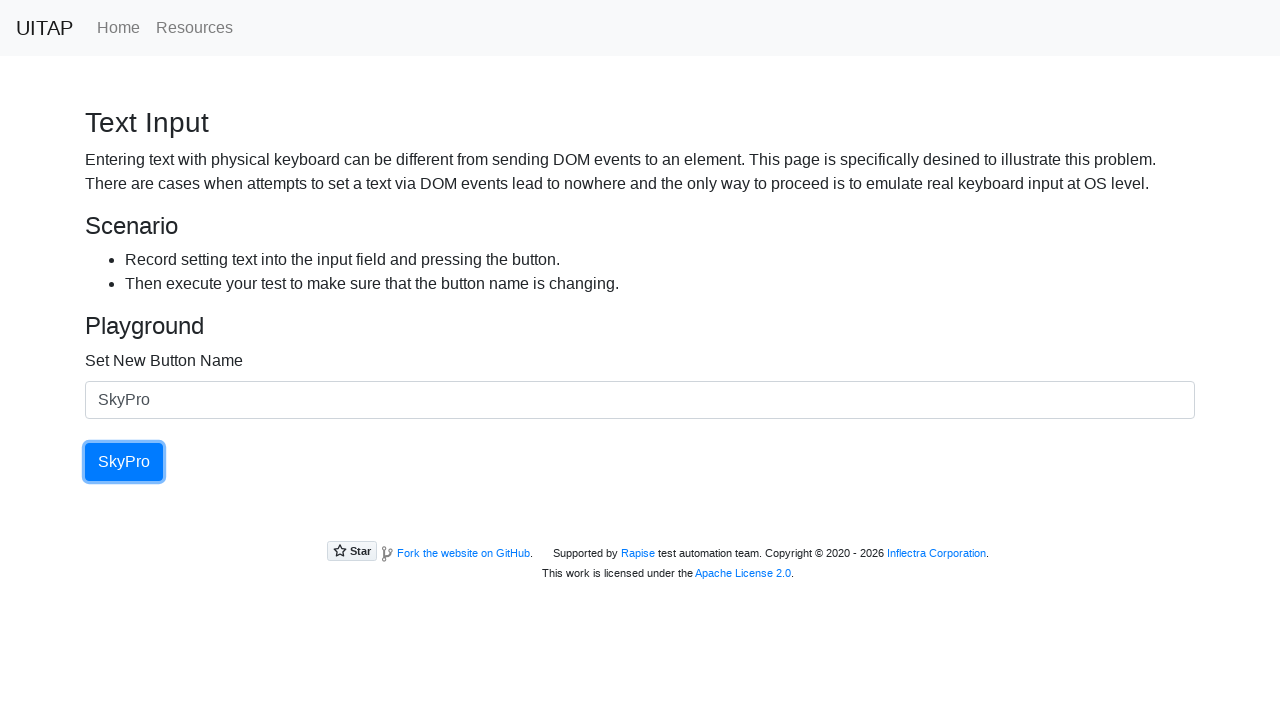